Tests clicking on the header logo link on Habr articles page using XPath selector to navigate back to the homepage

Starting URL: https://habr.com/ru/articles/

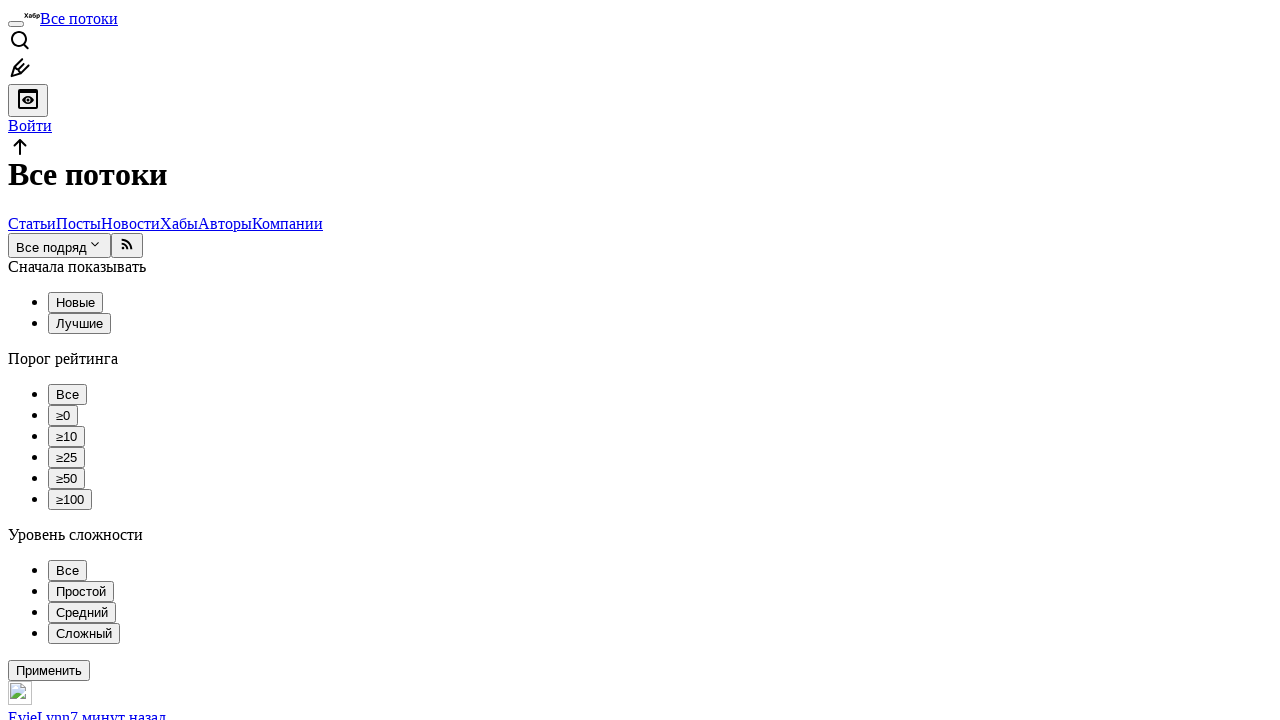

Clicked on header logo link to navigate back to homepage at (32, 16) on xpath=//a[contains(@class, 'header__logo')]
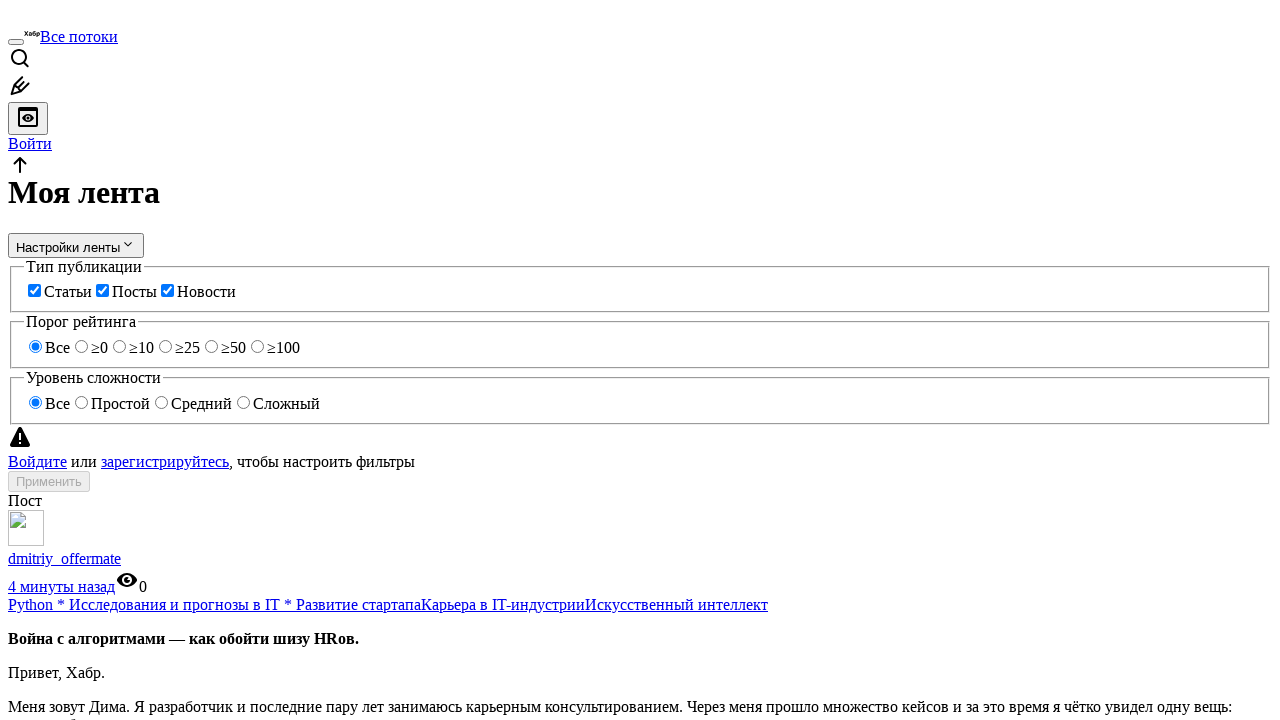

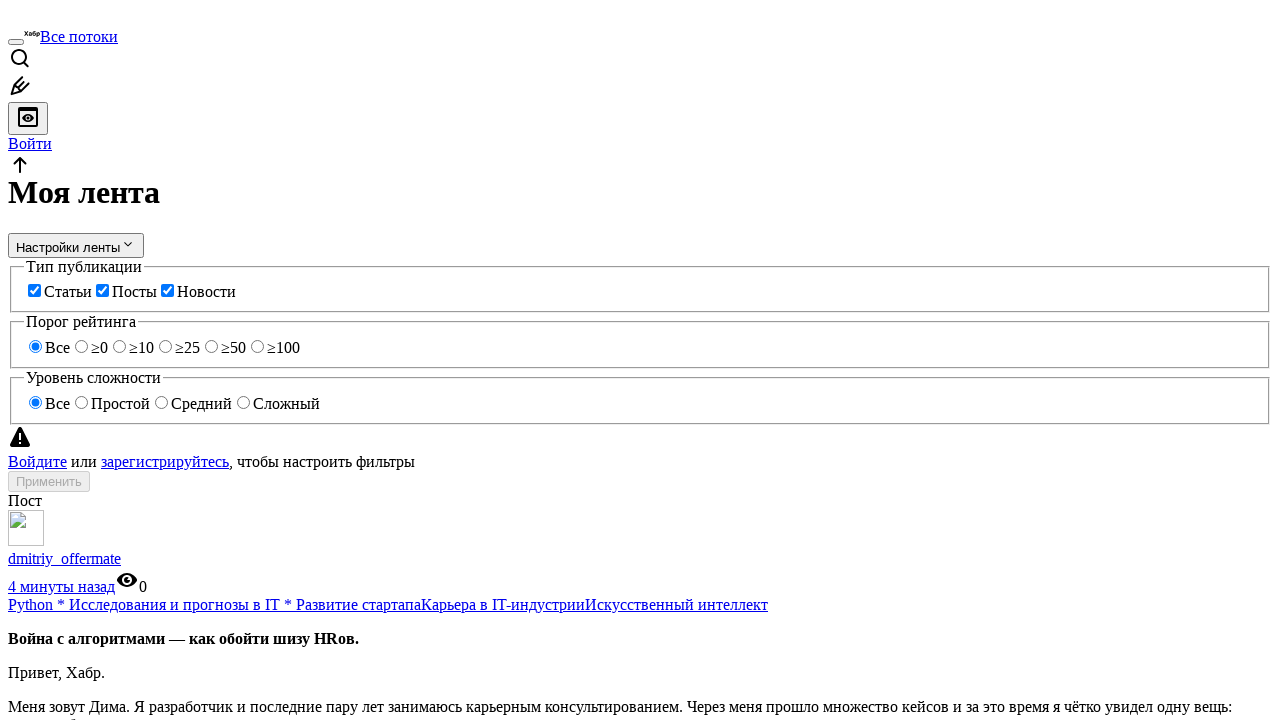